Tests clicking a link that opens a popup window on a test page, demonstrating browser window handling.

Starting URL: http://omayo.blogspot.com/2013/05/page-one.html

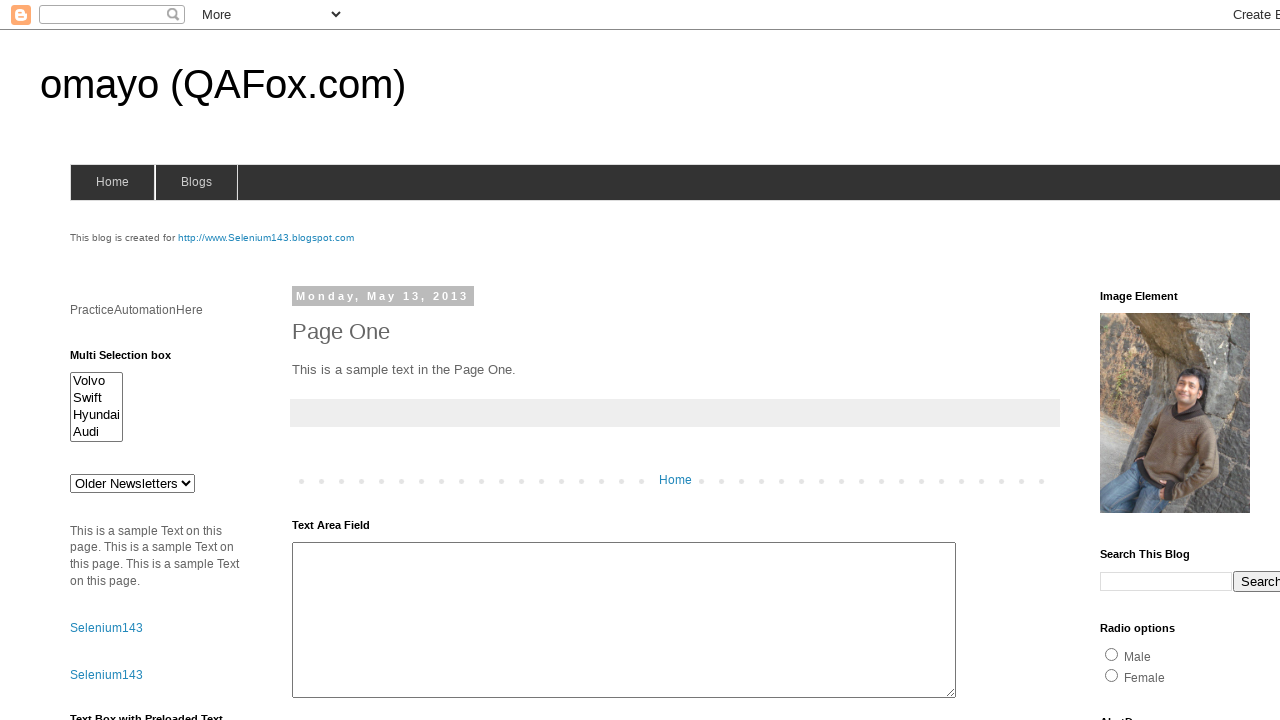

Clicked link to open popup window at (132, 360) on text=Open a popup window
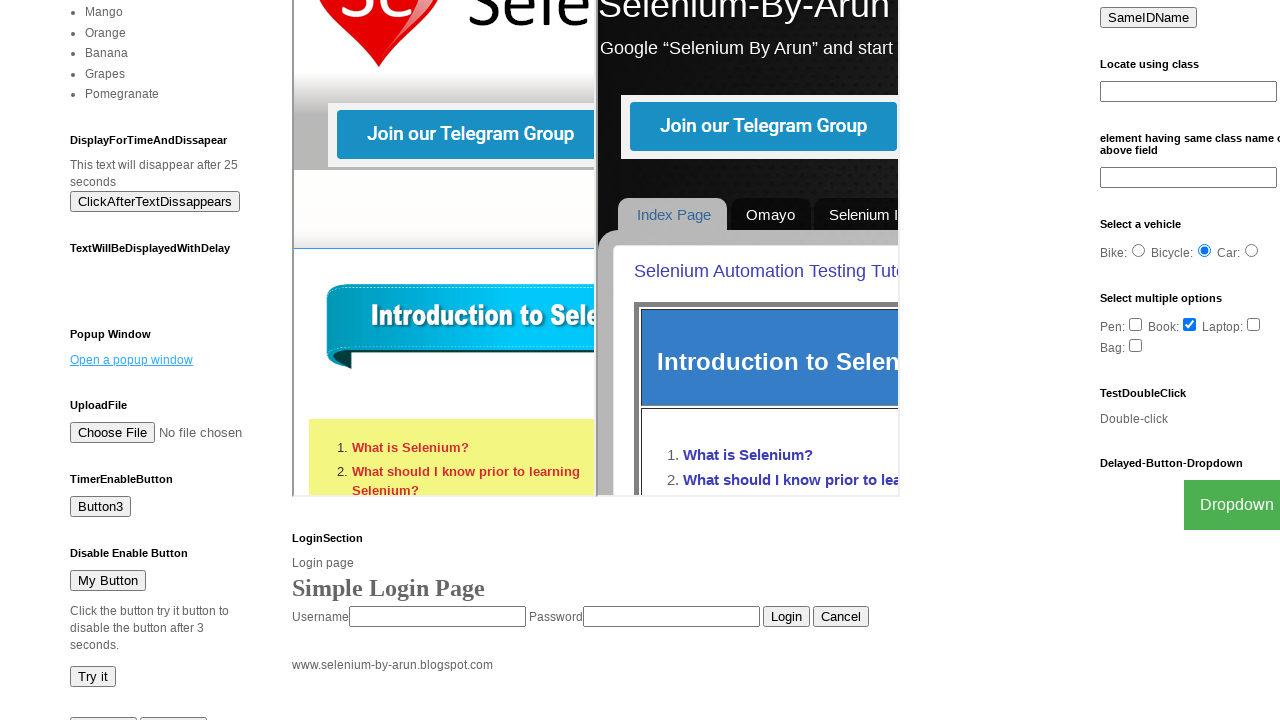

Waited 2 seconds for popup window to open
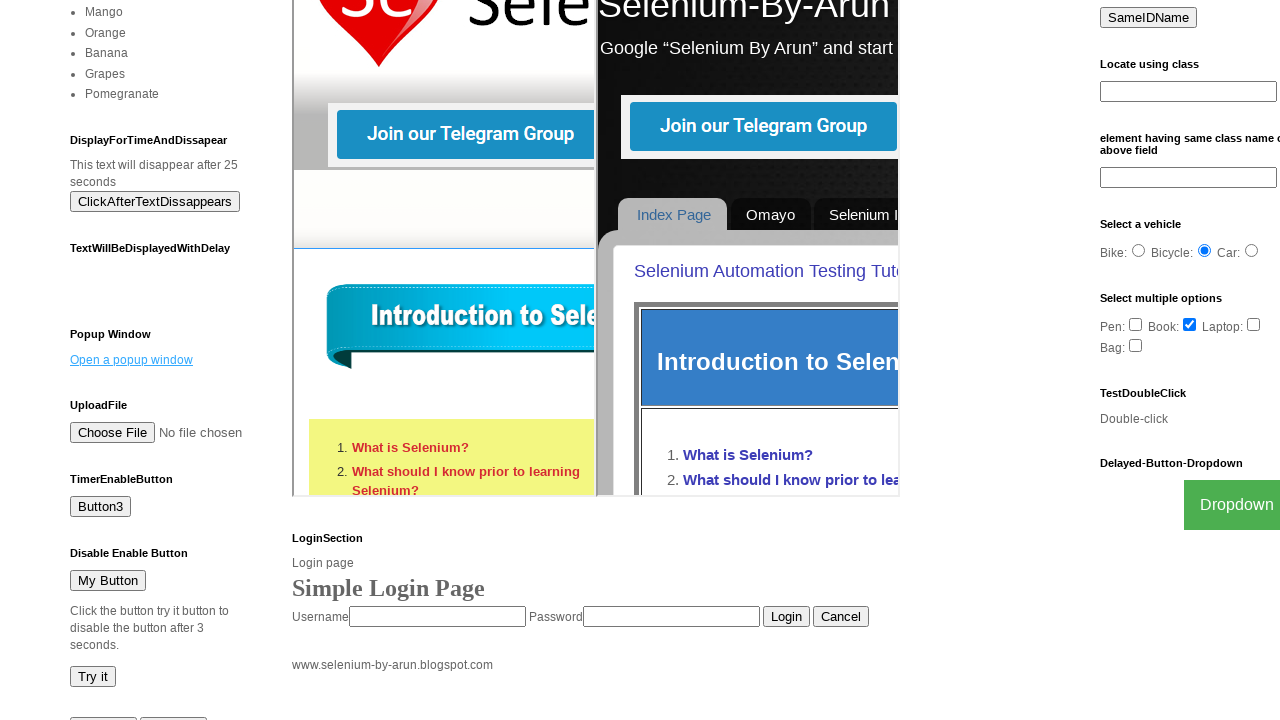

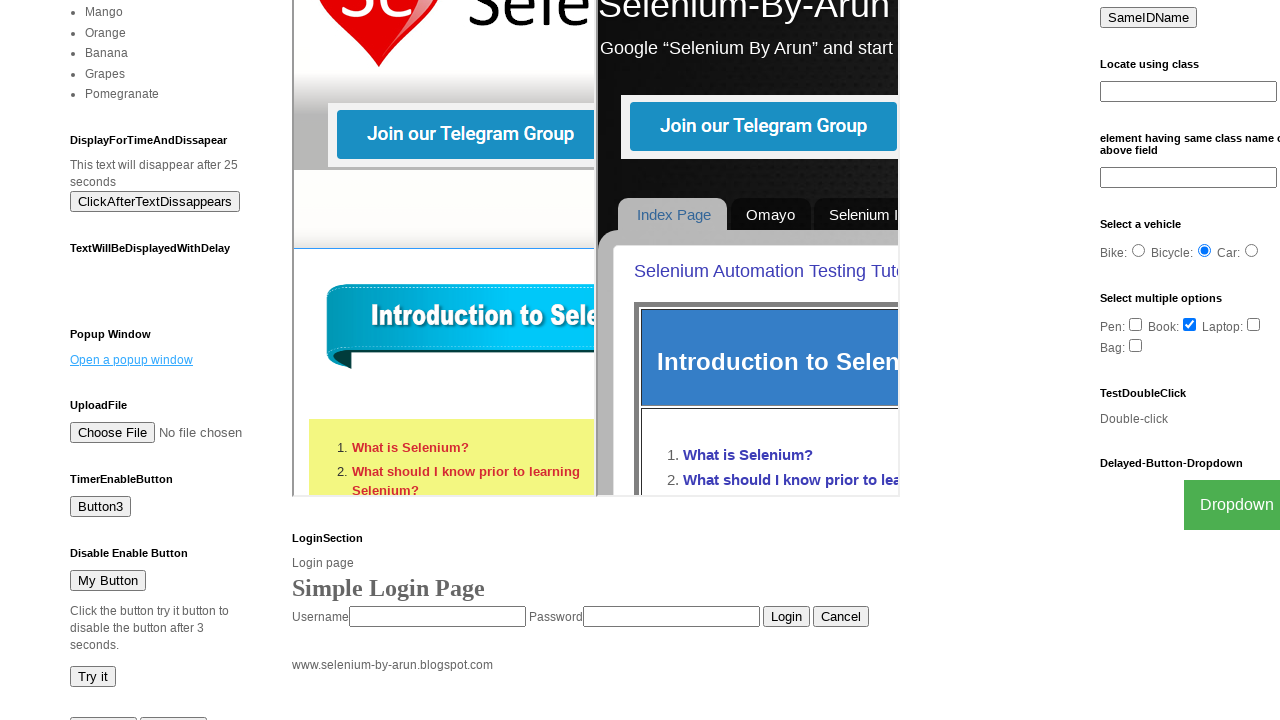